Tests finding the first element with a specific class name and getting its text content

Starting URL: https://acctabootcamp.github.io/site/examples/locators

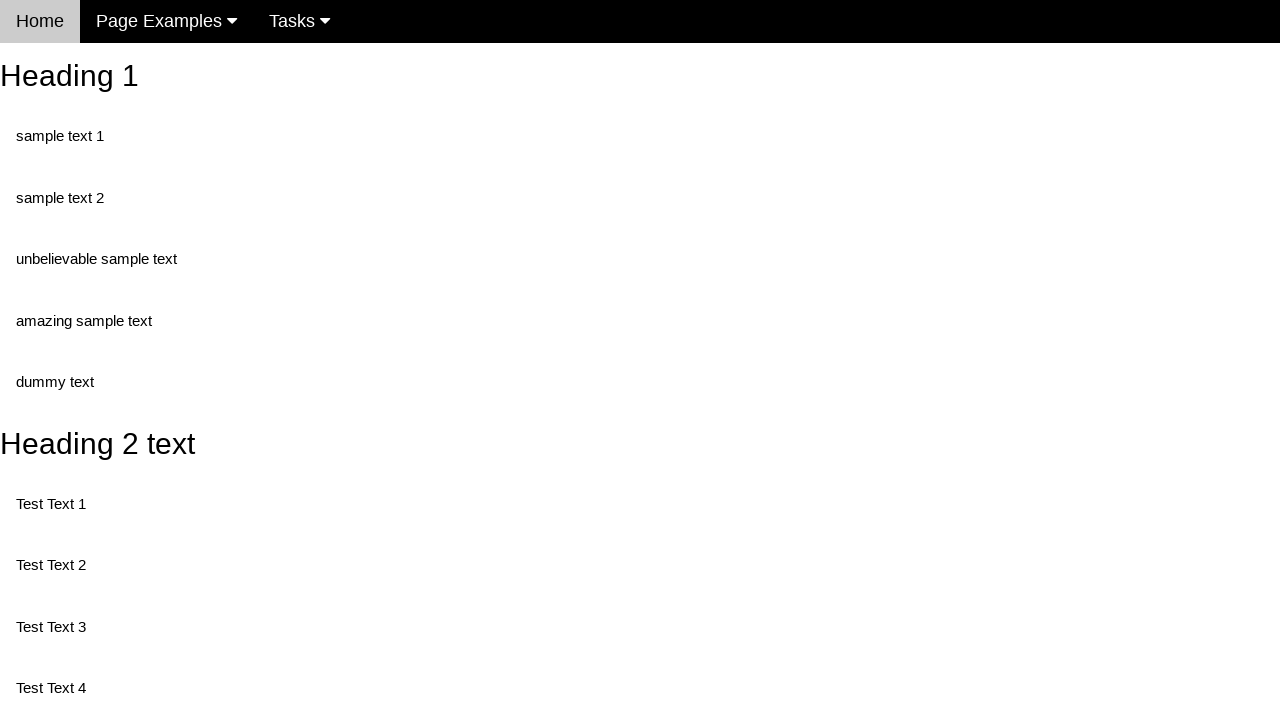

Navigated to locators example page
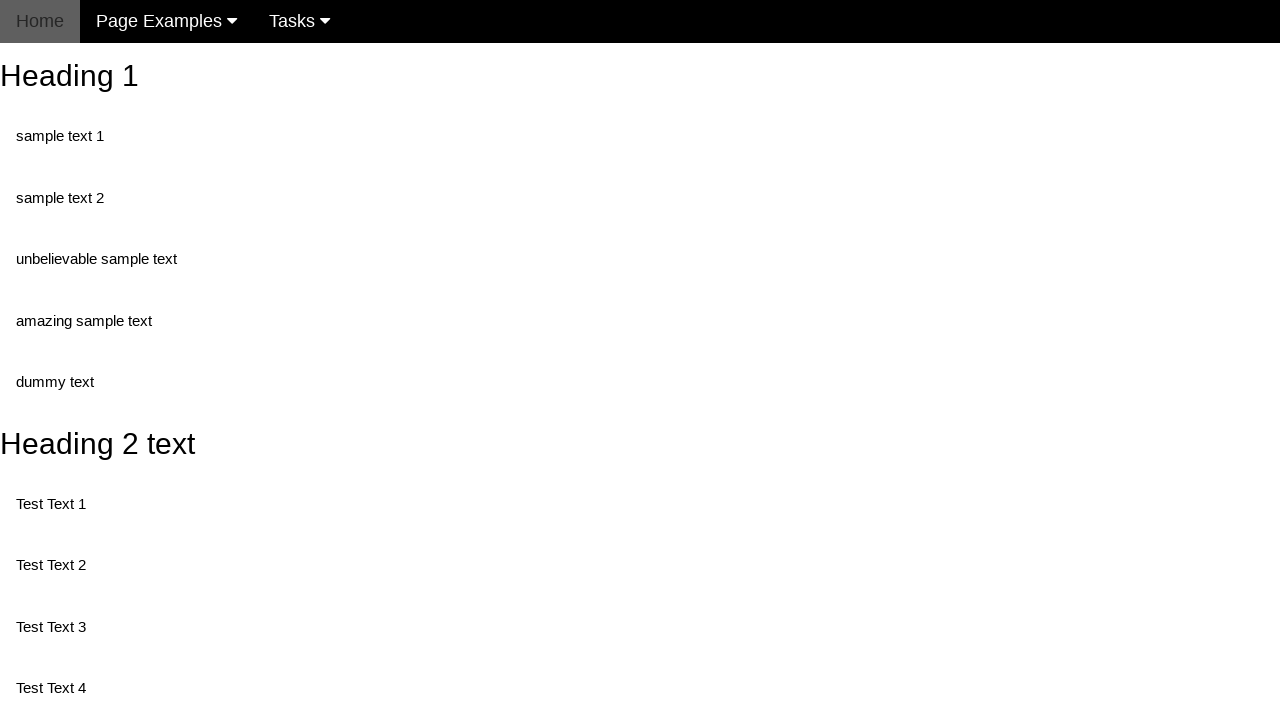

Located the first element with class 'test'
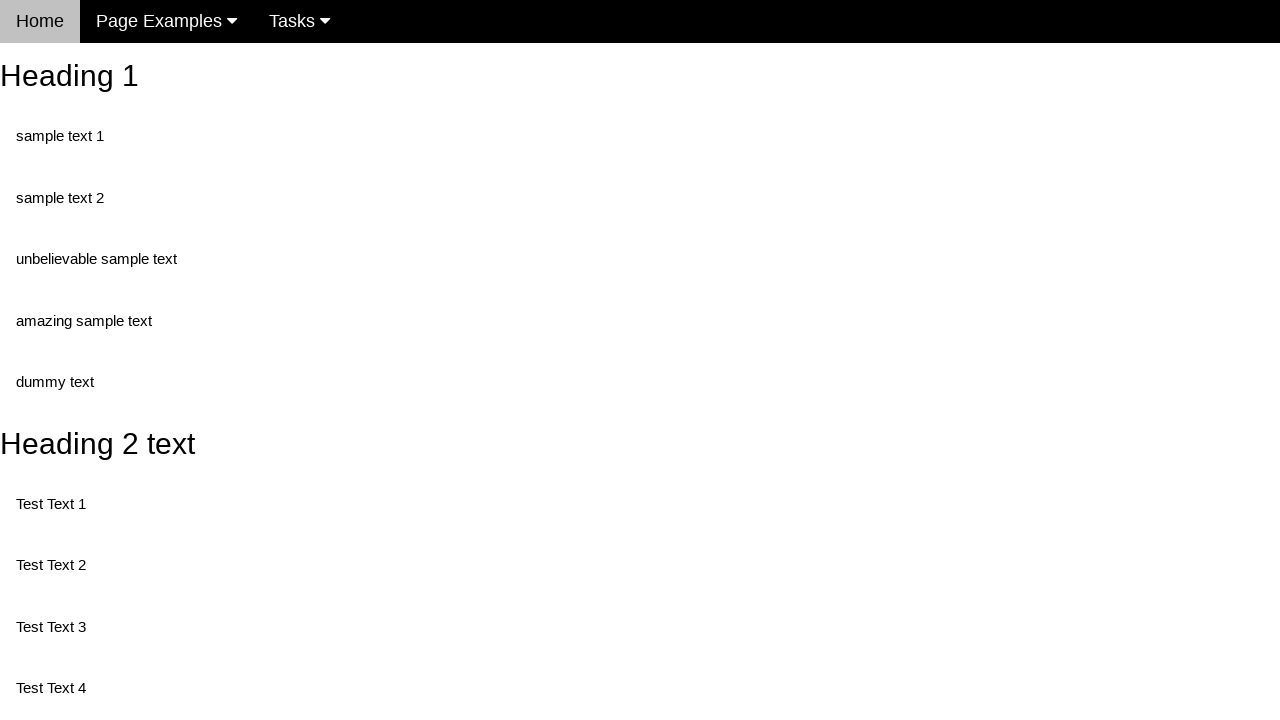

Retrieved text content from first element with class 'test': 'Test Text 1'
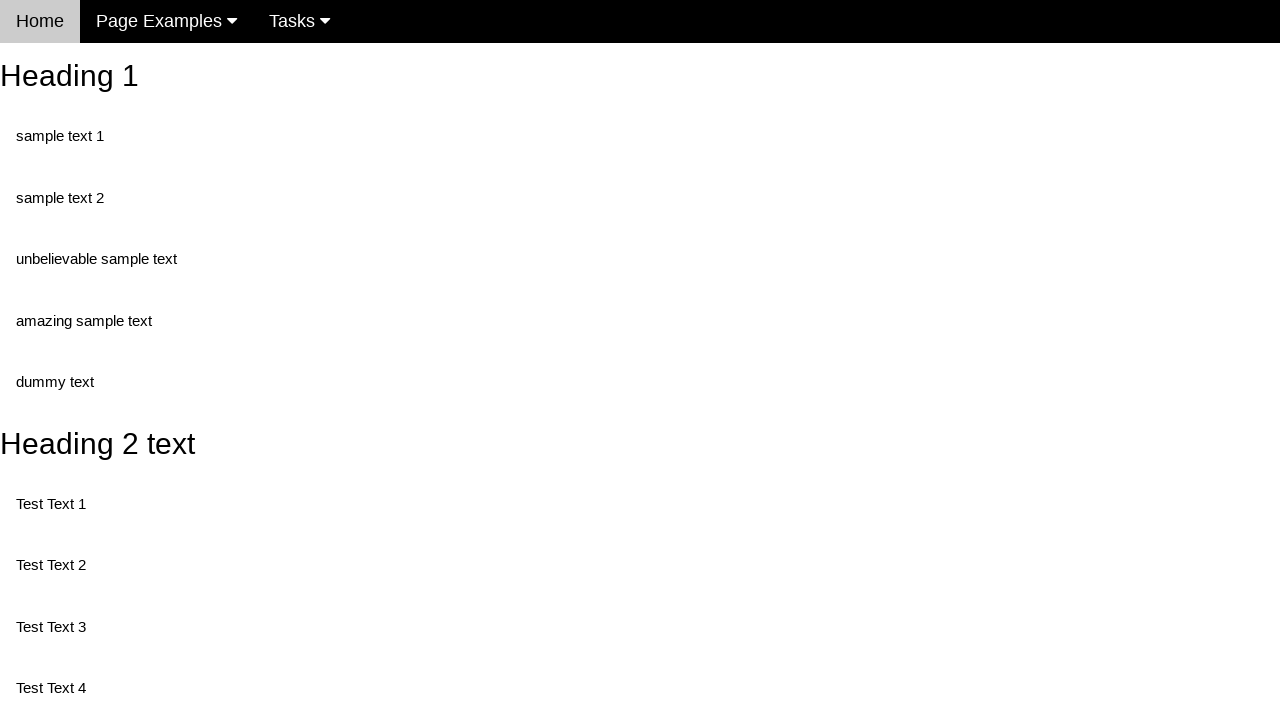

Printed text content to console
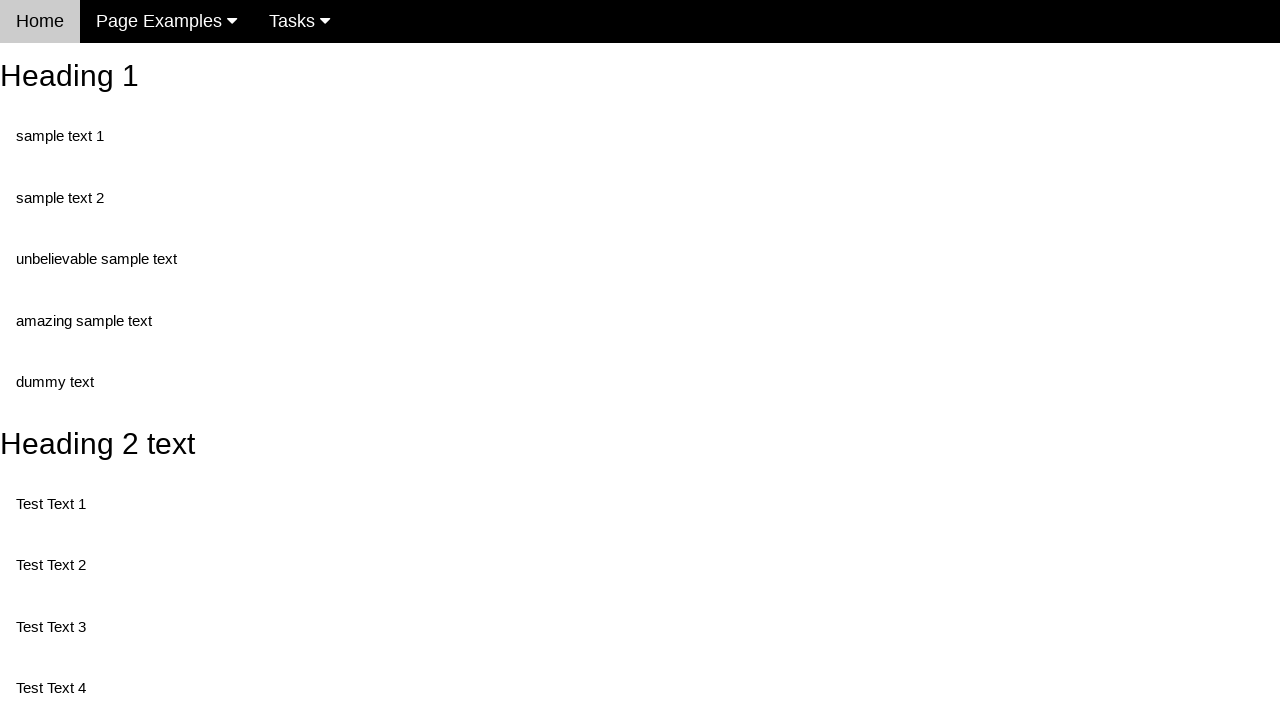

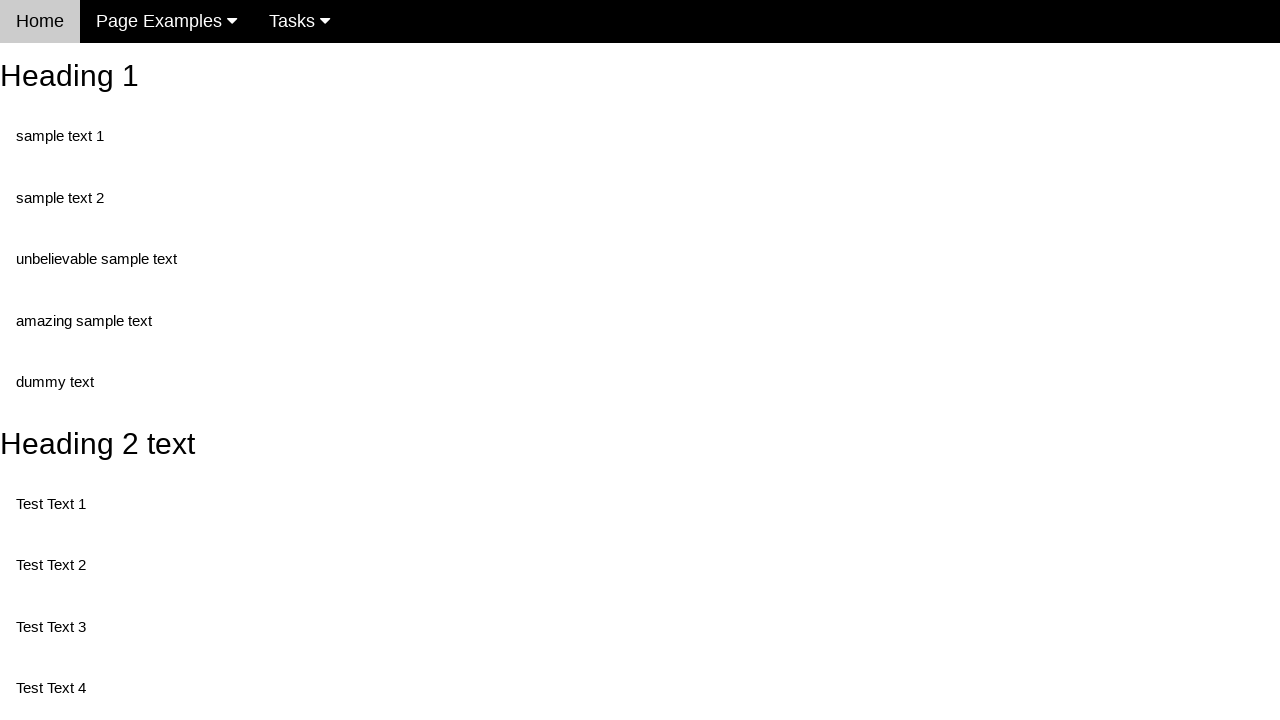